Tests scrolling to form elements and filling in name and date fields on a scroll demo page

Starting URL: https://formy-project.herokuapp.com/scroll

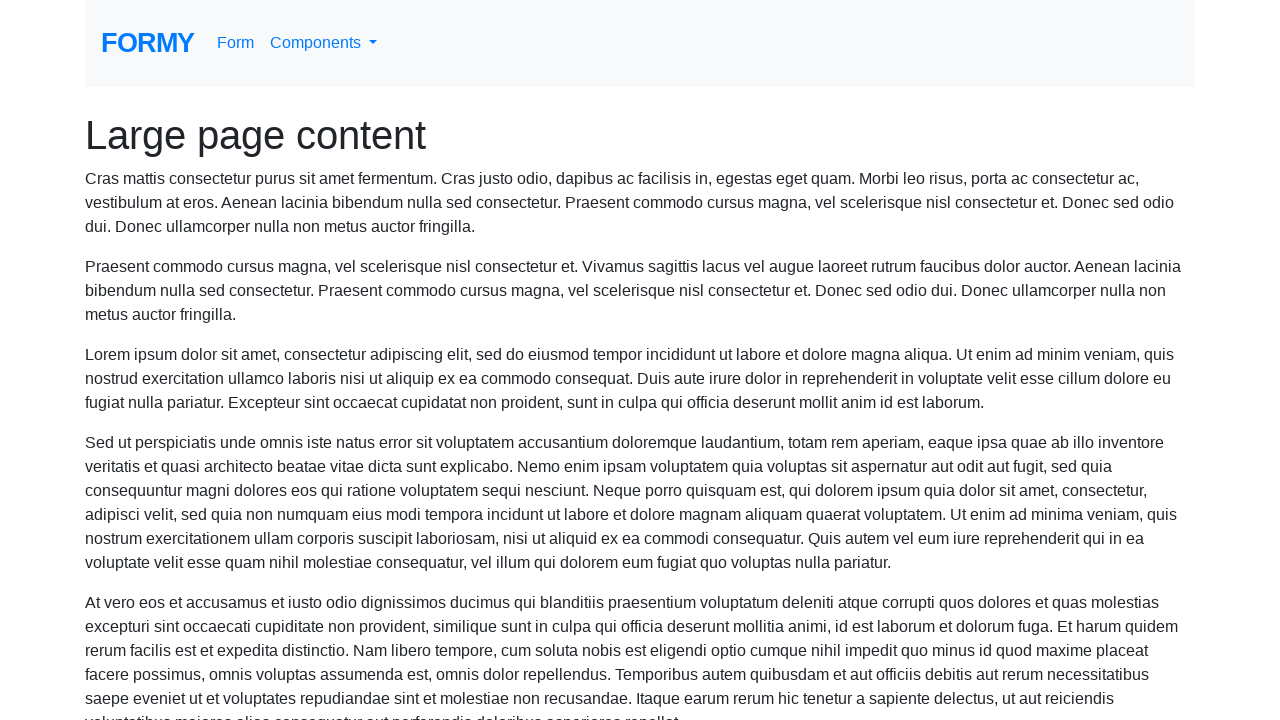

Located the name field element
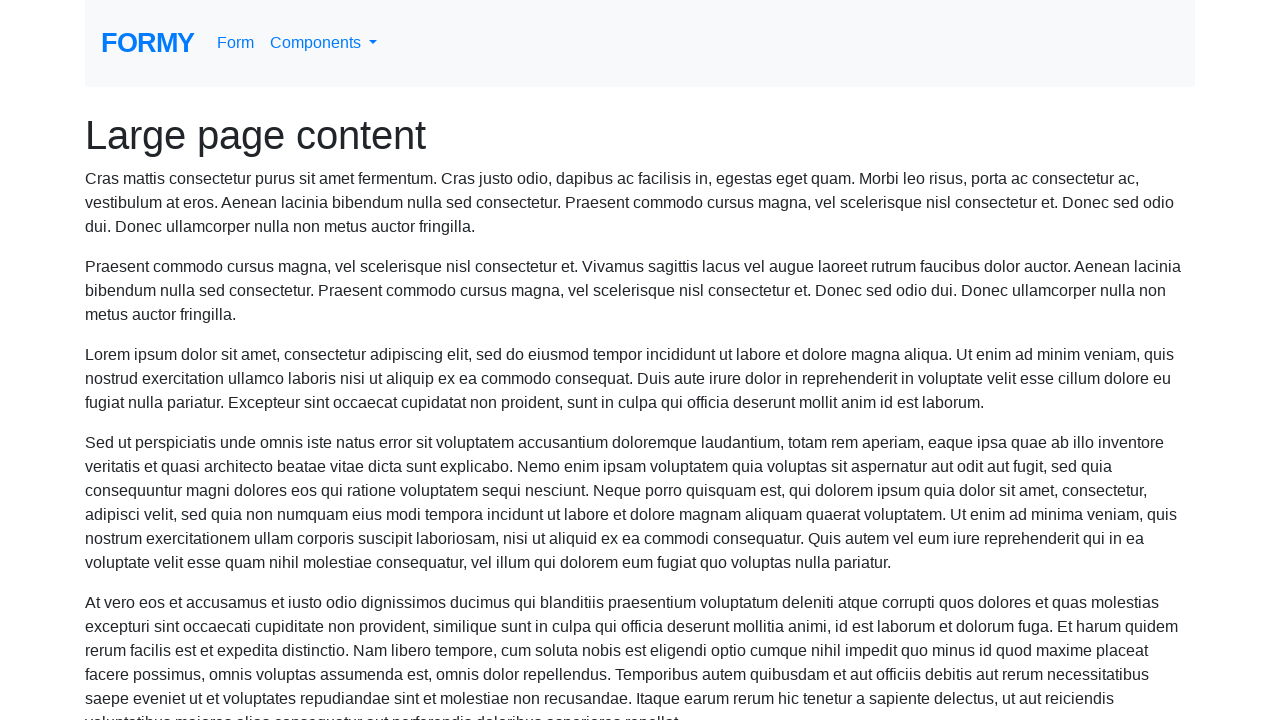

Scrolled name field into view
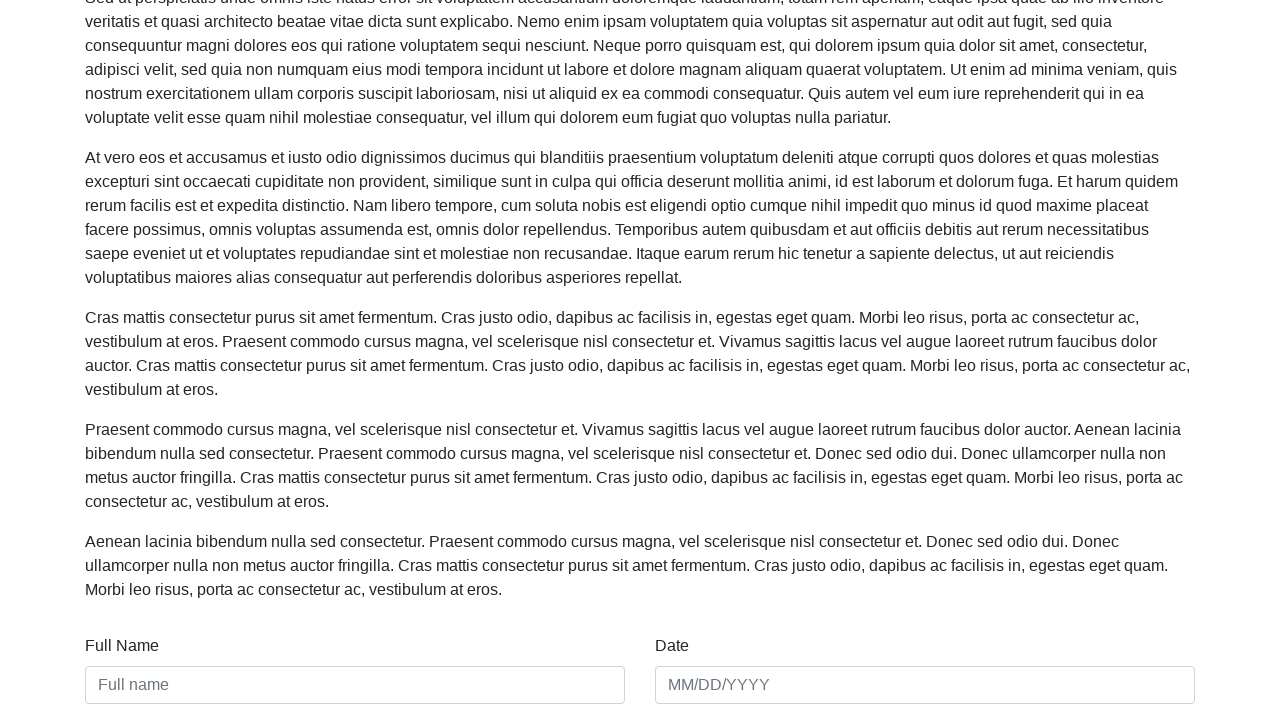

Filled name field with 'Marcus Chen' on #name
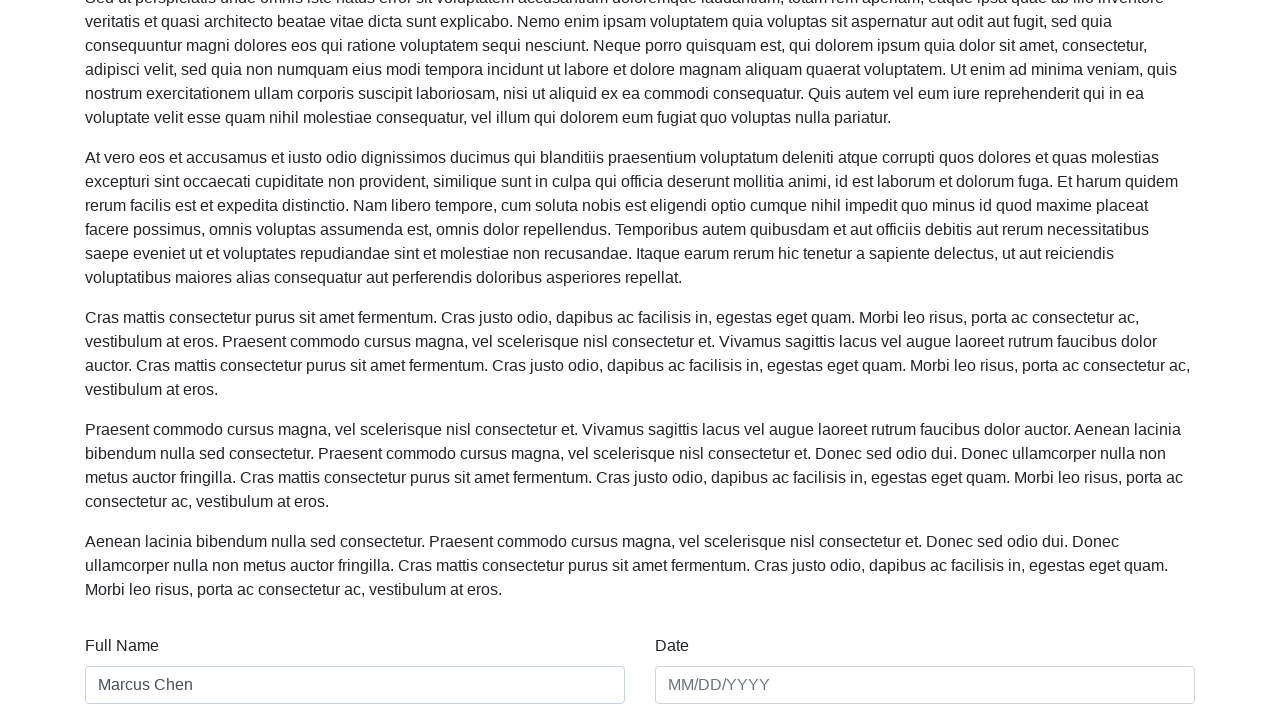

Filled date field with '03/15/2024' on #date
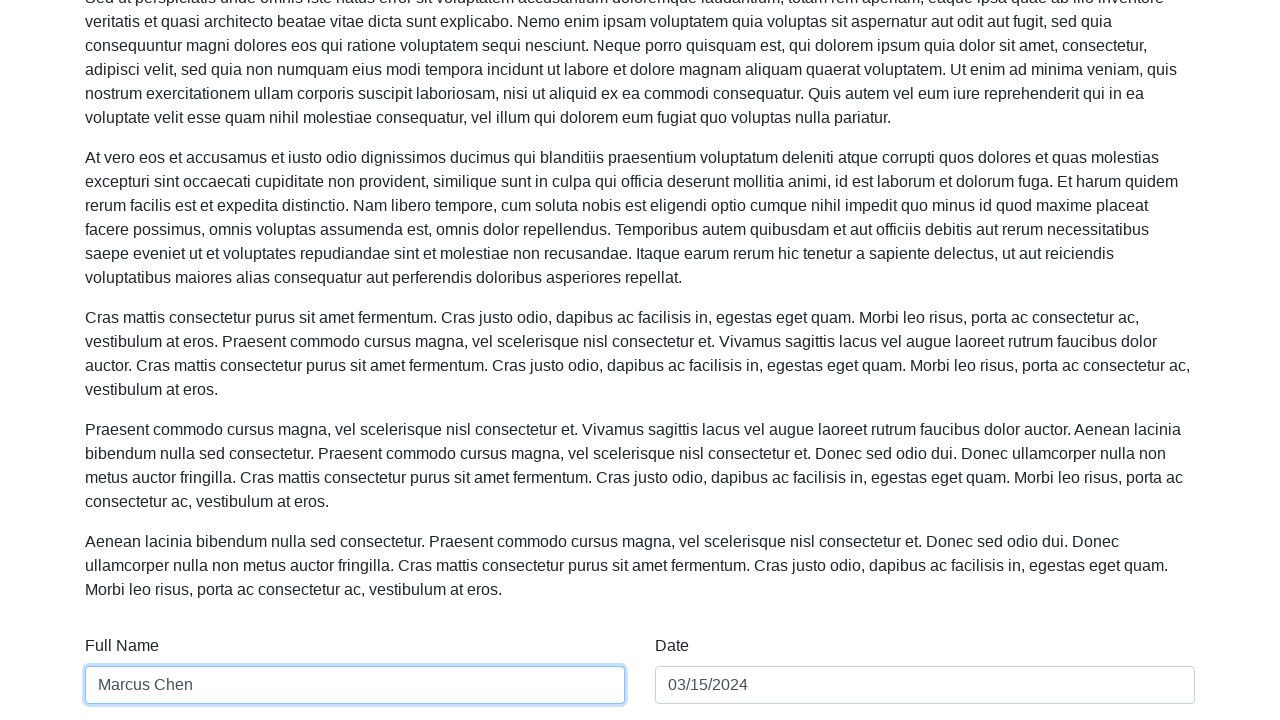

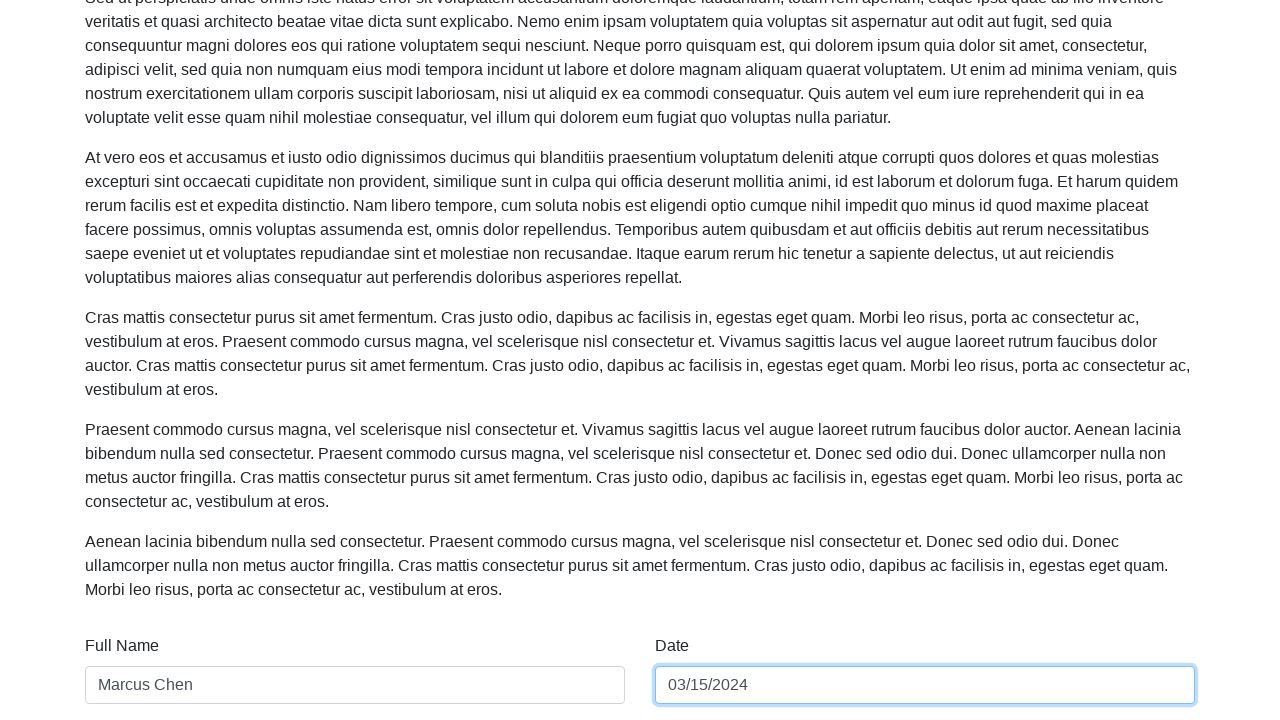